Clicks the Browse Languages tab in the menu and verifies navigation

Starting URL: https://www.99-bottles-of-beer.net/

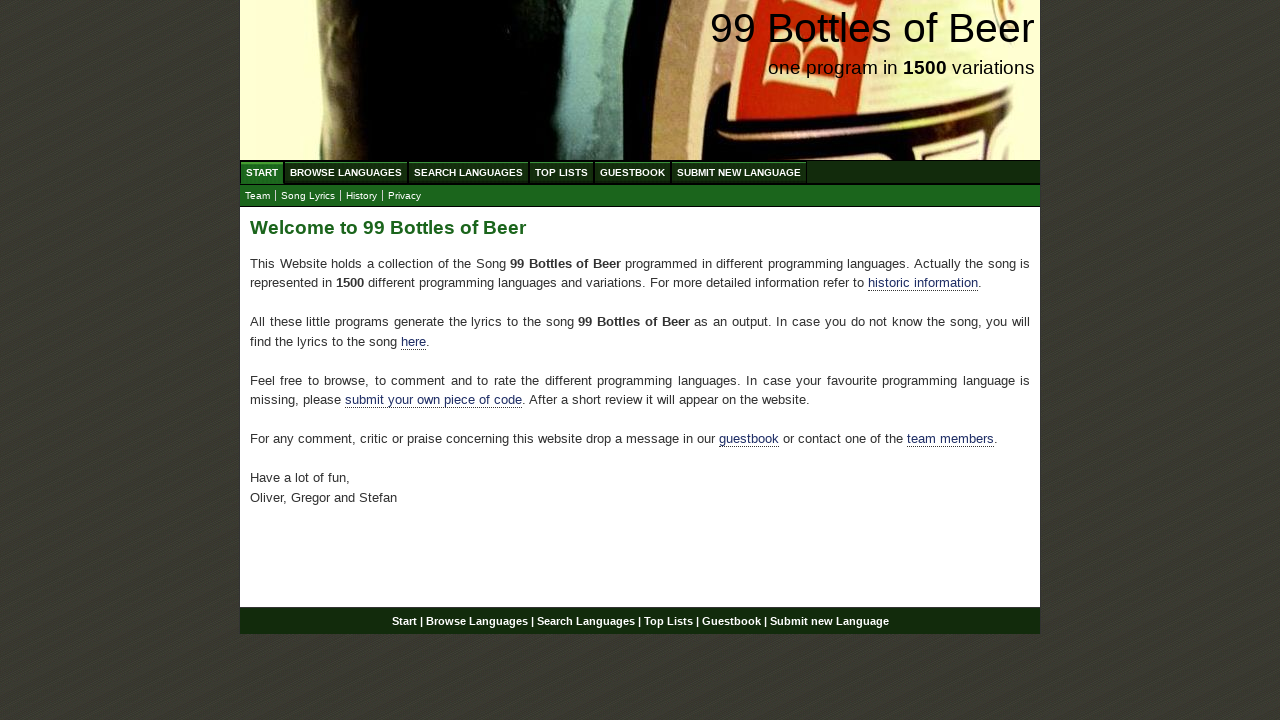

Clicked the Browse Languages tab in the menu at (346, 172) on ul#menu a[href='/abc.html']
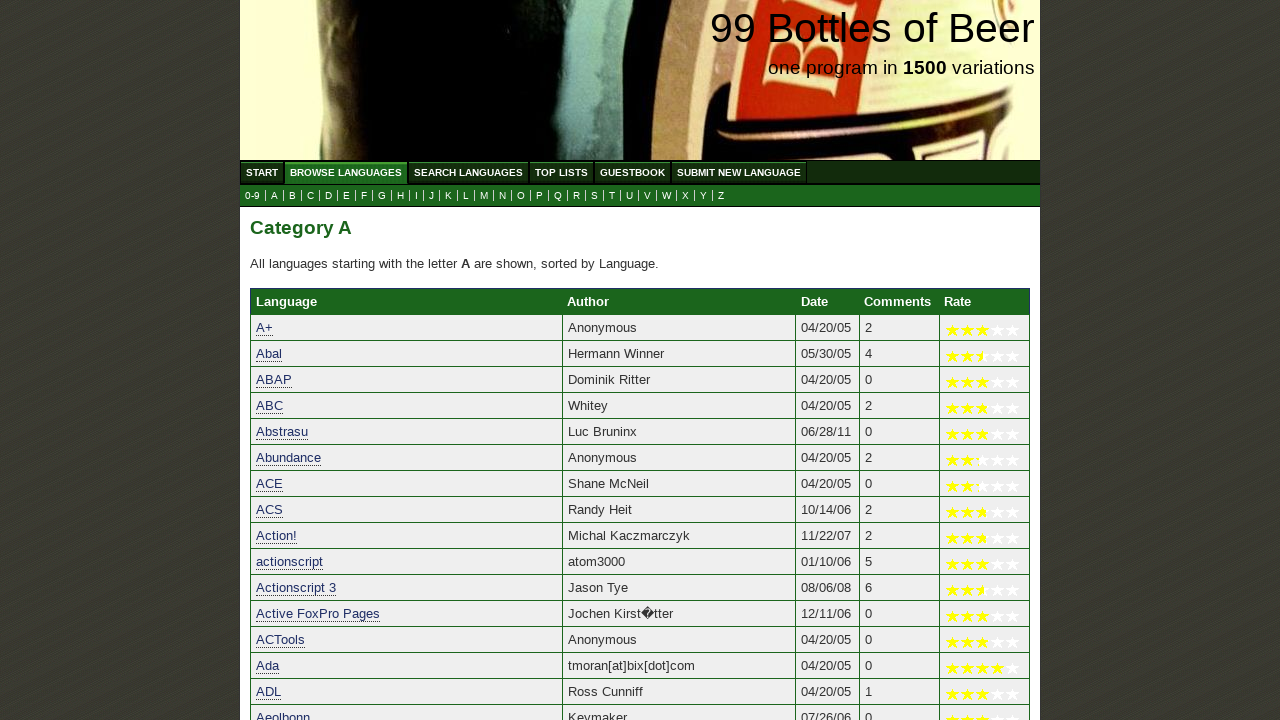

Navigation to Browse Languages page completed
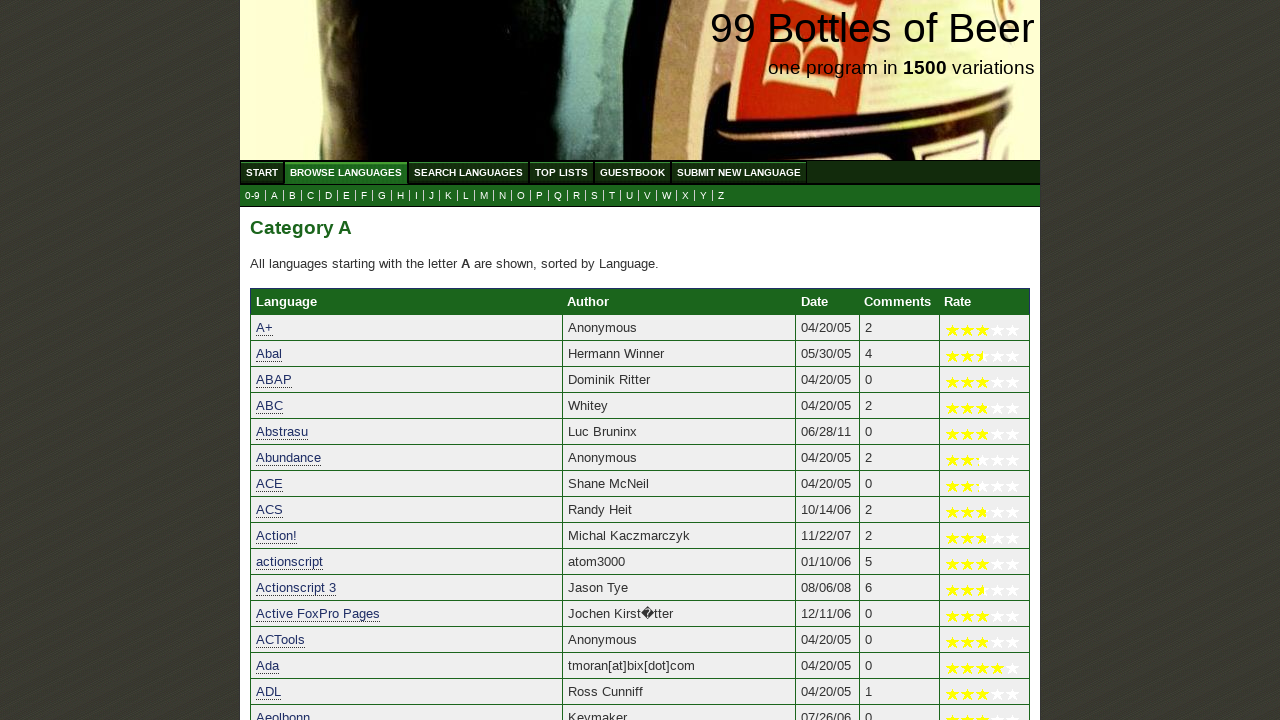

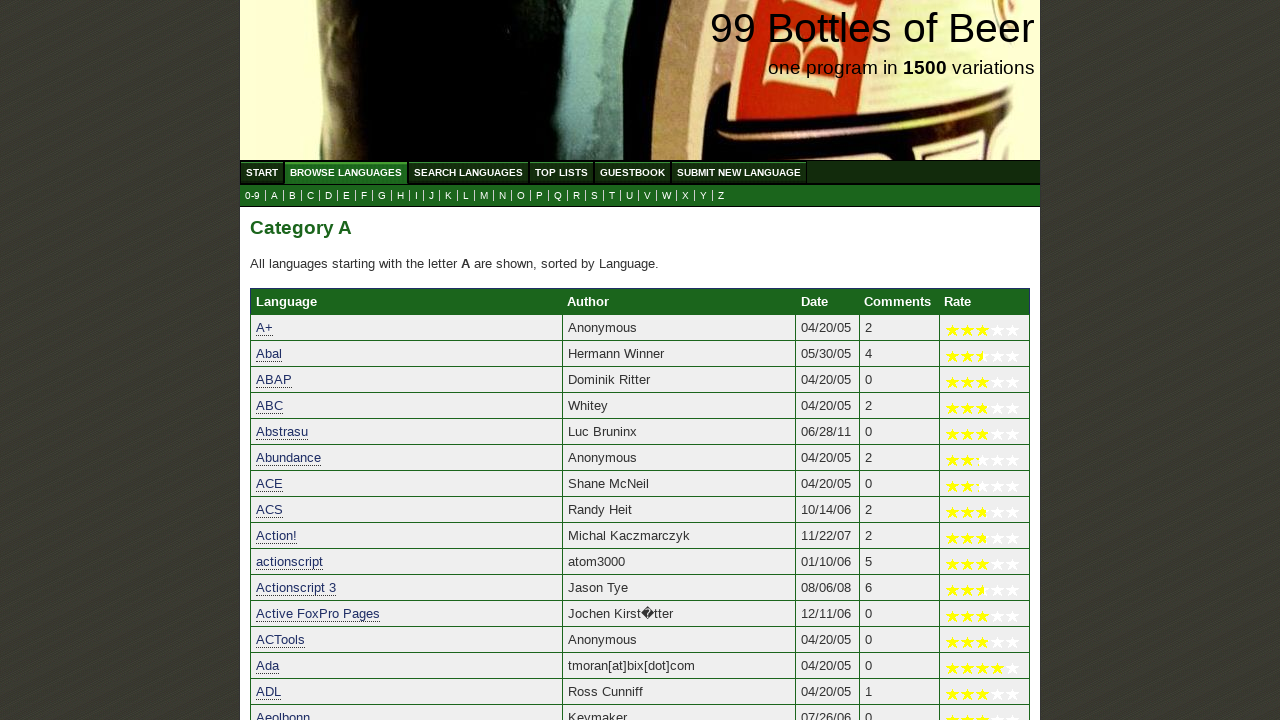